Tests that the Clear completed button displays the correct text when there are completed items

Starting URL: https://demo.playwright.dev/todomvc

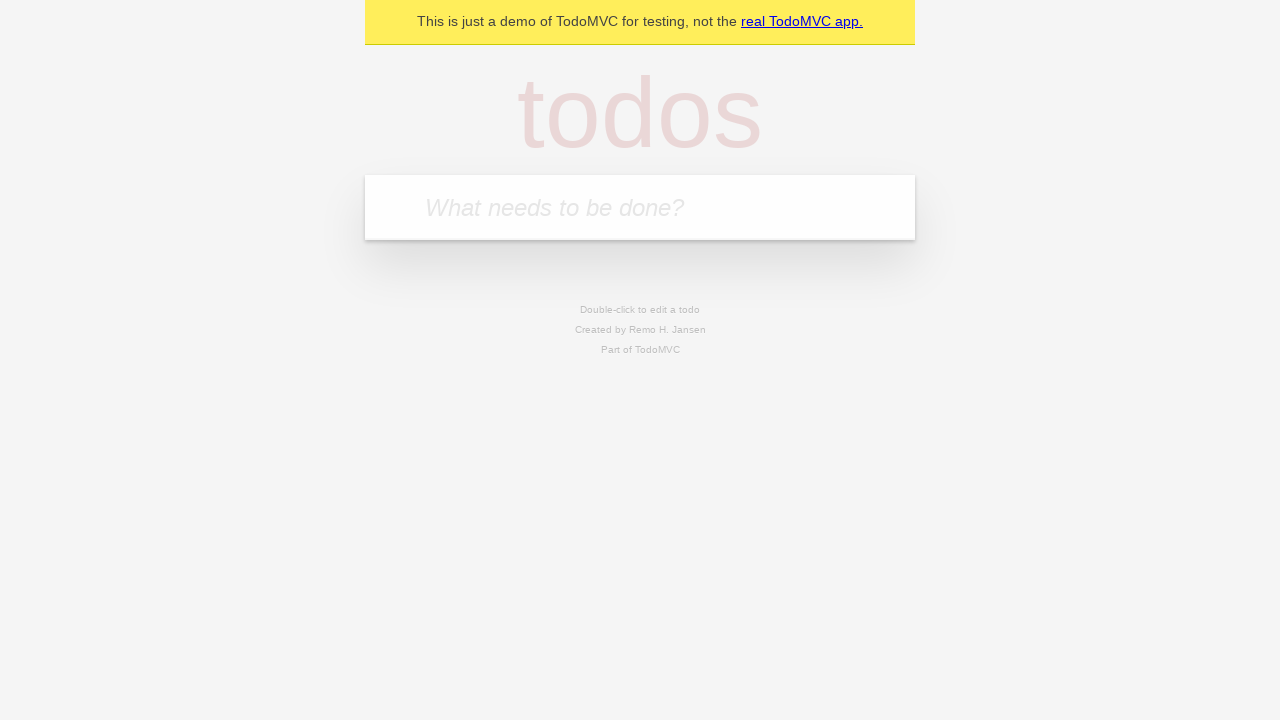

Located the 'What needs to be done?' input field
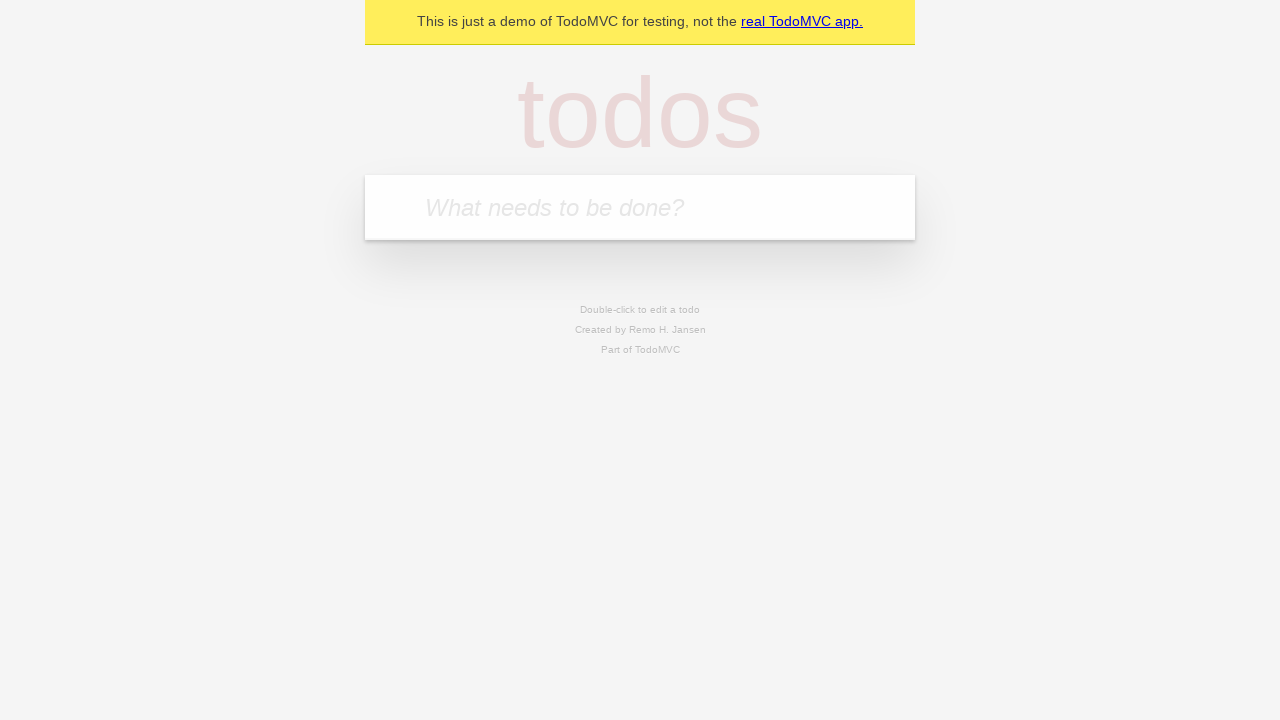

Filled first todo: 'buy some cheese' on internal:attr=[placeholder="What needs to be done?"i]
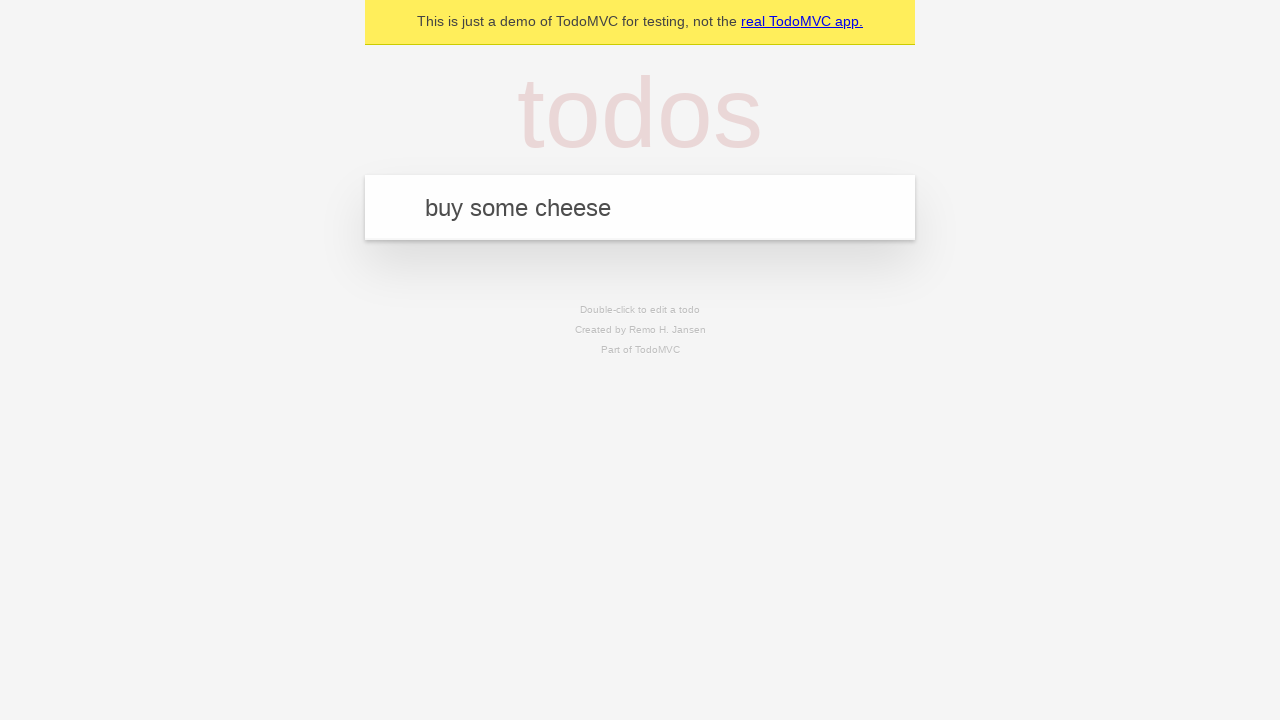

Pressed Enter to create first todo on internal:attr=[placeholder="What needs to be done?"i]
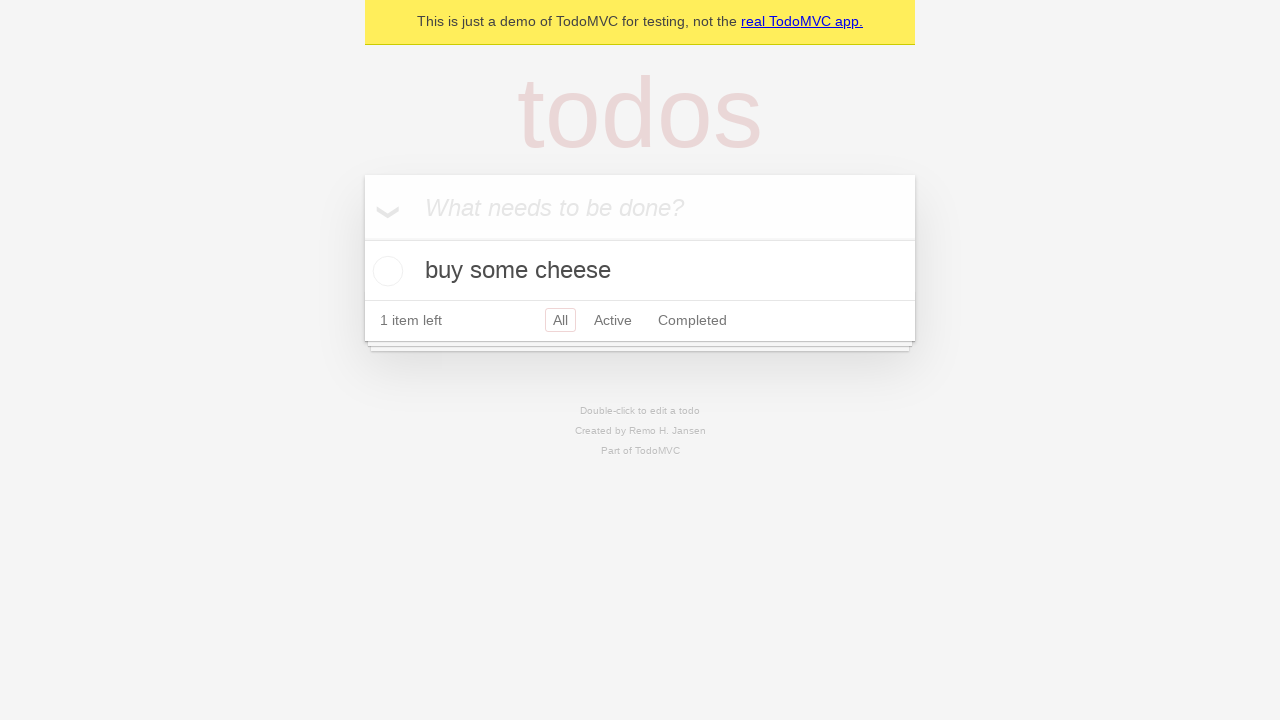

Filled second todo: 'feed the cat' on internal:attr=[placeholder="What needs to be done?"i]
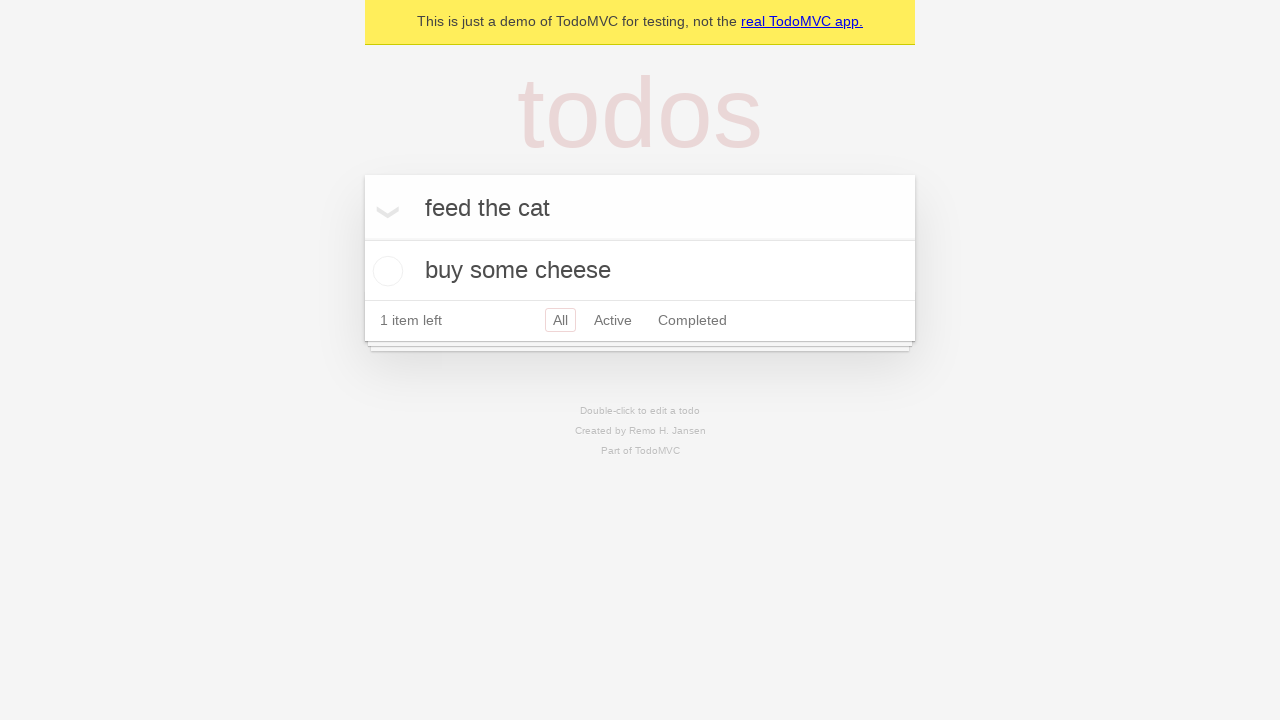

Pressed Enter to create second todo on internal:attr=[placeholder="What needs to be done?"i]
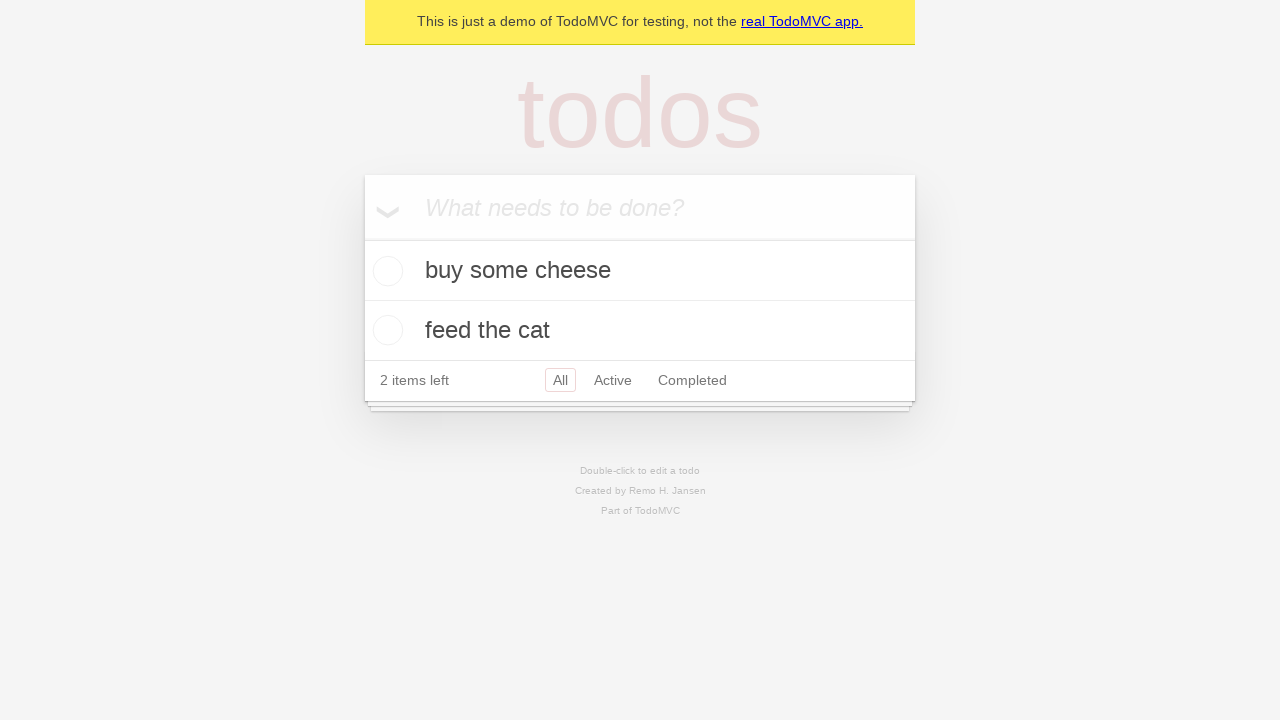

Filled third todo: 'book a doctors appointment' on internal:attr=[placeholder="What needs to be done?"i]
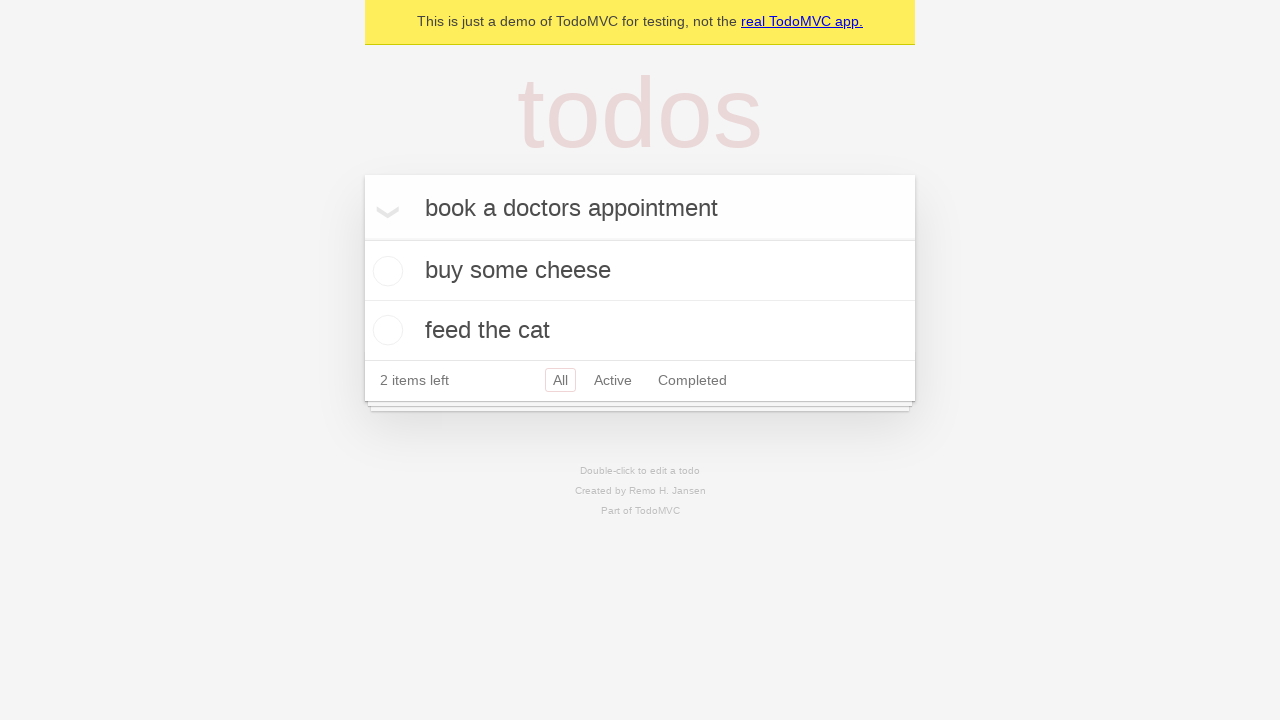

Pressed Enter to create third todo on internal:attr=[placeholder="What needs to be done?"i]
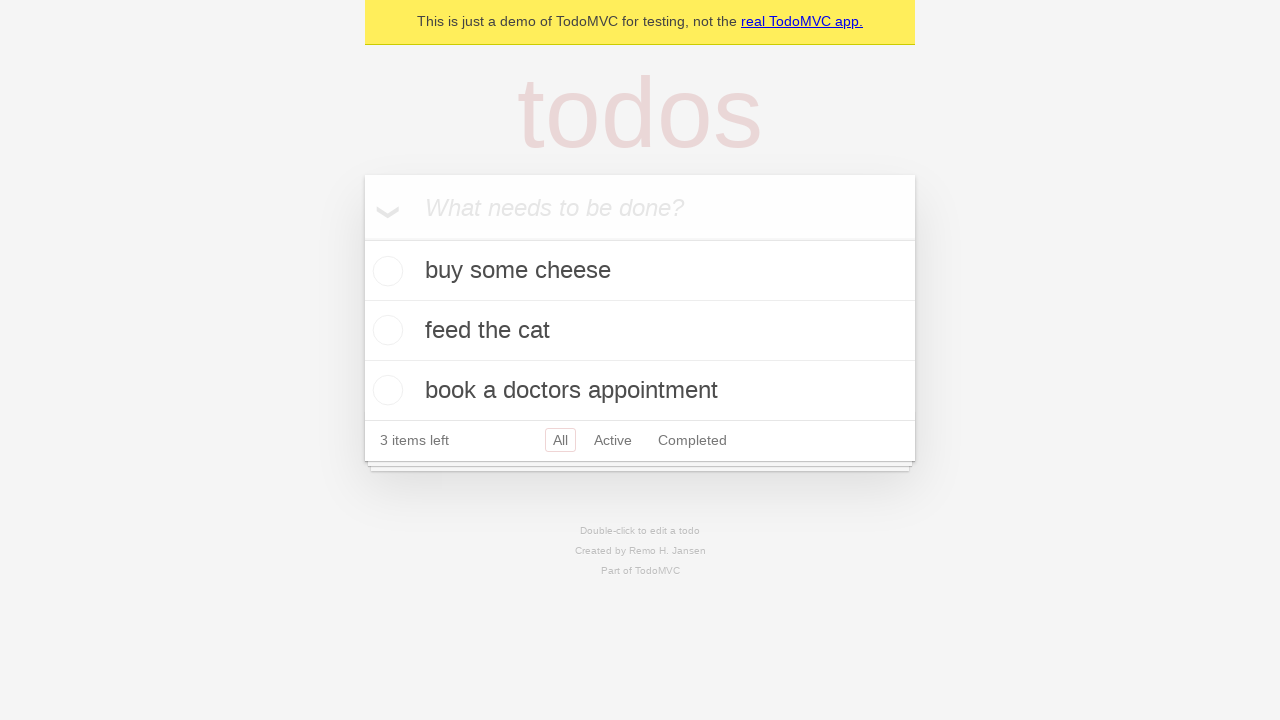

Waited for all three todo items to appear
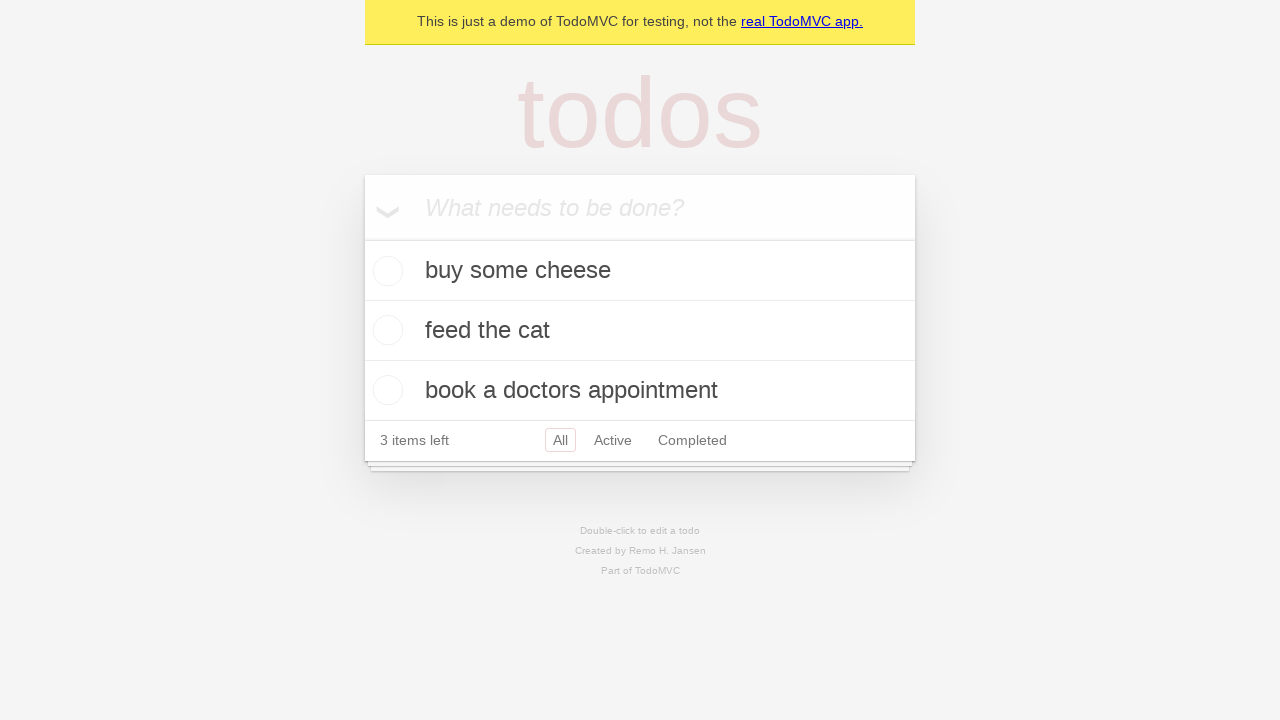

Checked the first todo item to mark it as completed at (385, 271) on .todo-list li .toggle >> nth=0
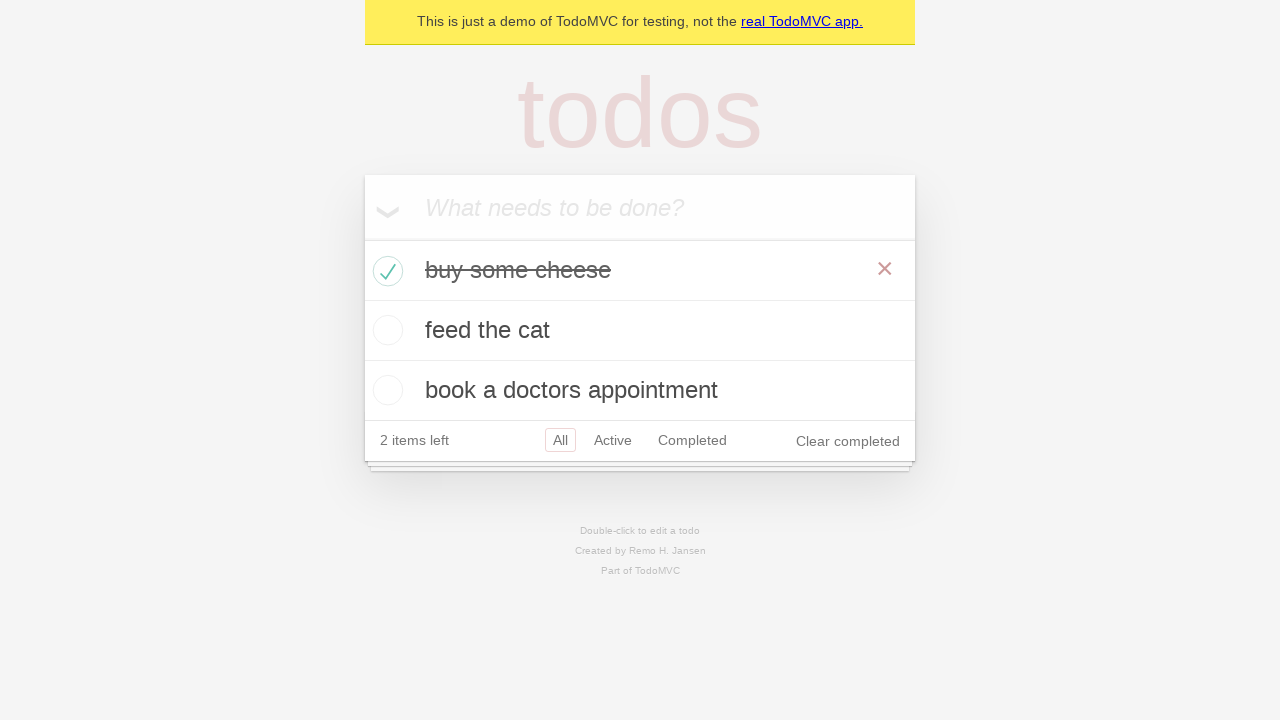

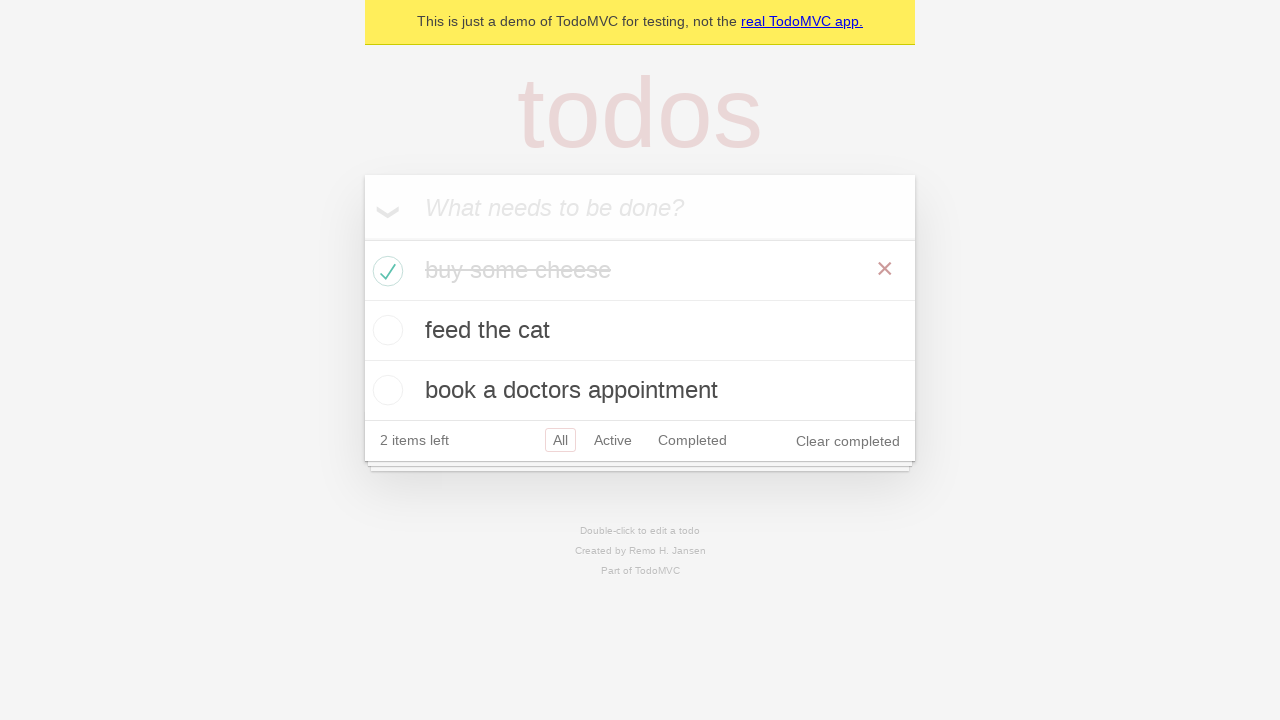